Tests multi-select dropdown functionality on W3Schools tryit editor by switching to an iframe and selecting multiple options from a car selection dropdown

Starting URL: https://www.w3schools.com/tags/tryit.asp?filename=tryhtml_select_multiple

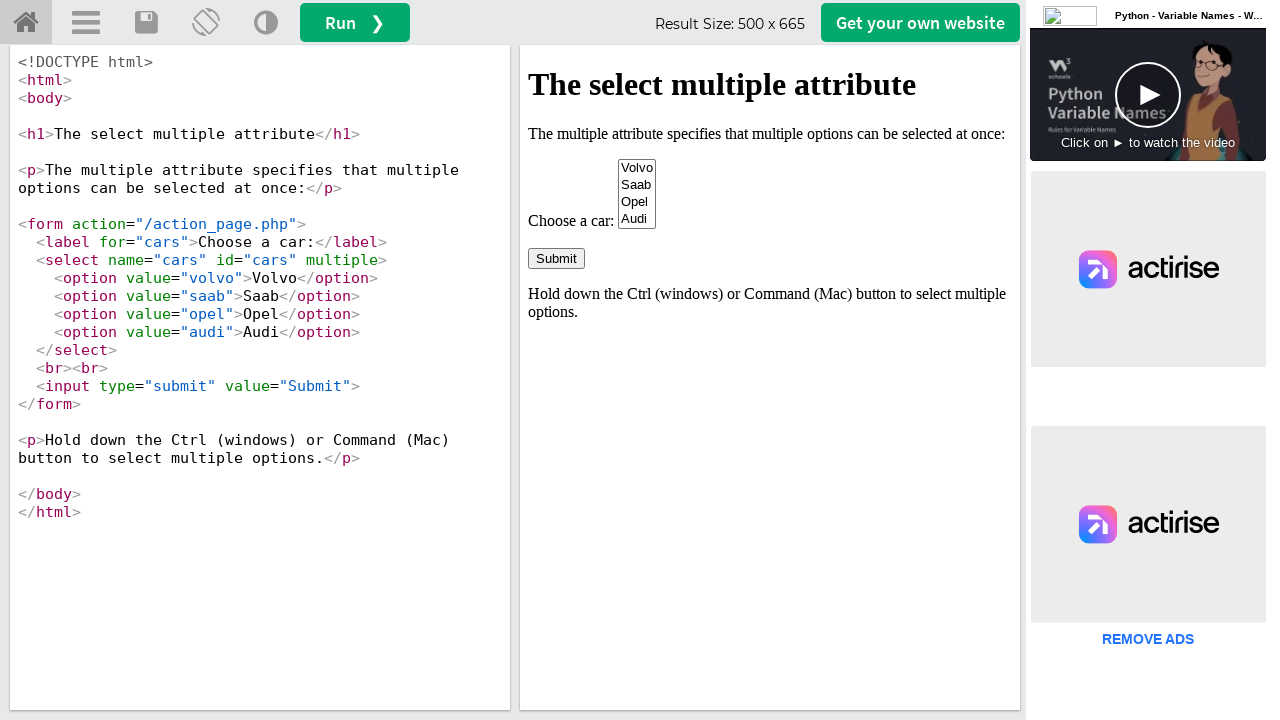

Located iframe with ID 'iframeResult'
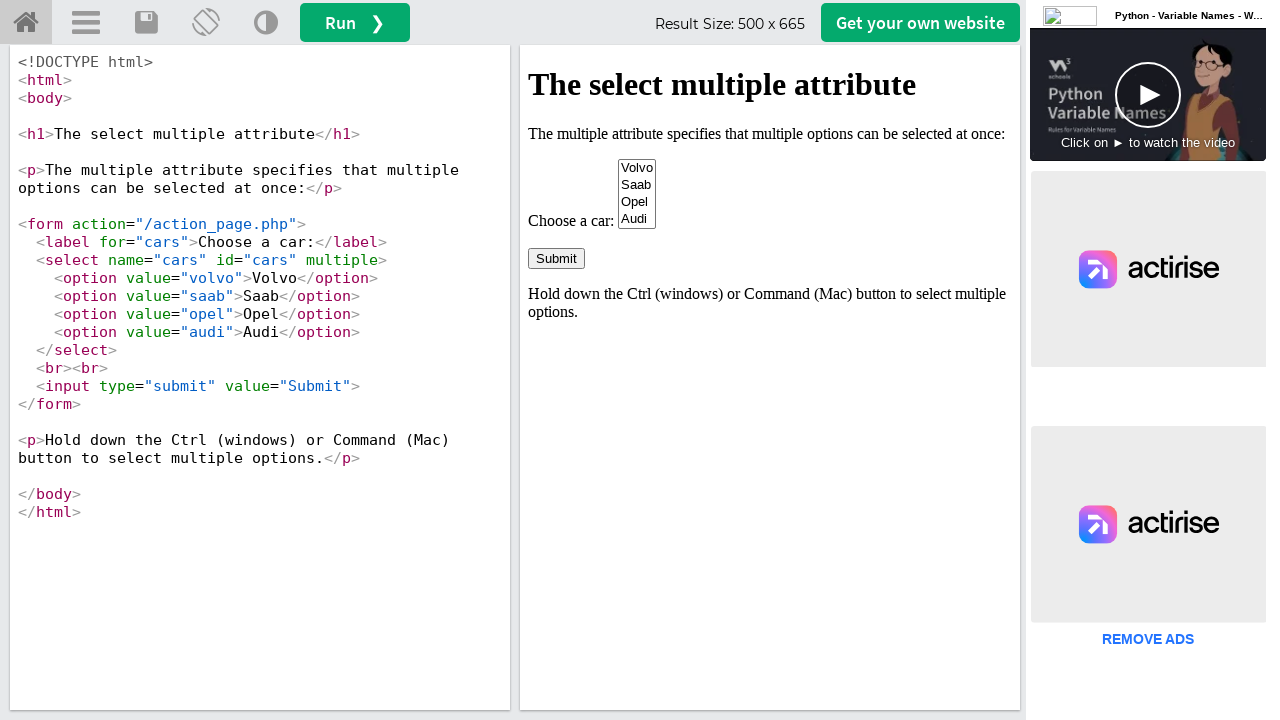

Selected 'Saab' (index 1) from cars dropdown on #iframeResult >> internal:control=enter-frame >> #cars
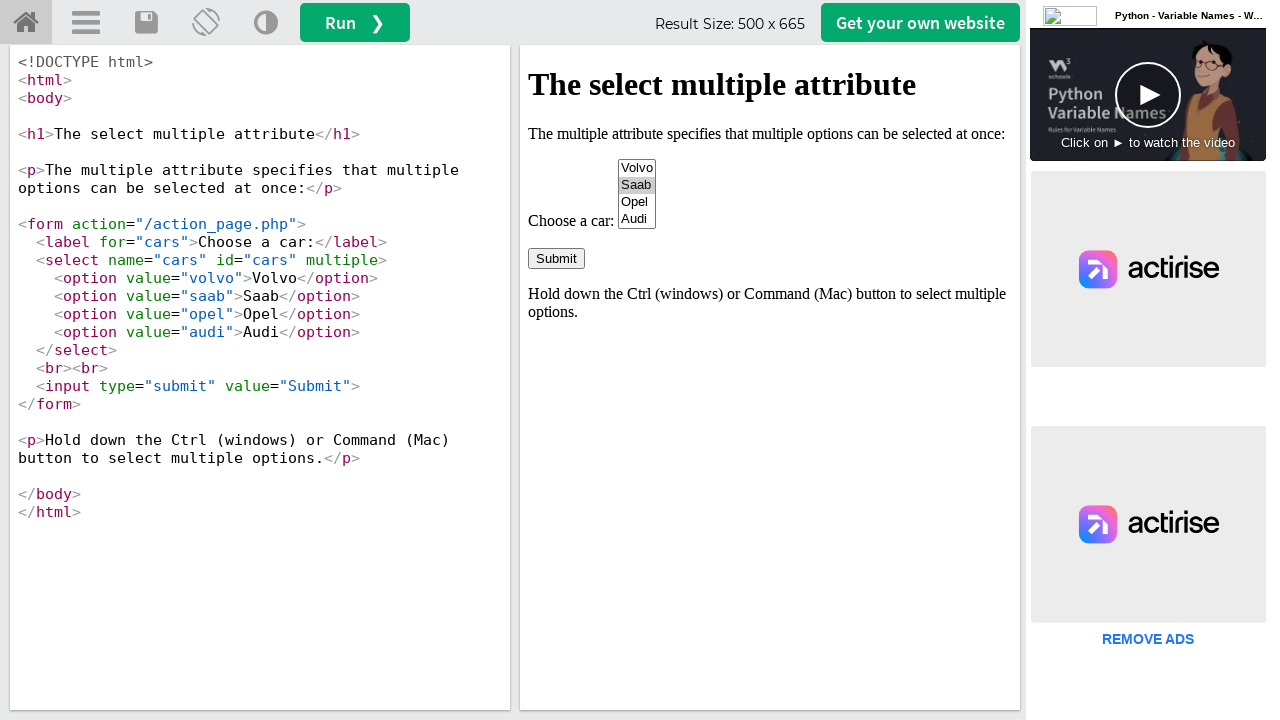

Selected multiple options 'Saab' and 'Audi' from cars dropdown on #iframeResult >> internal:control=enter-frame >> #cars
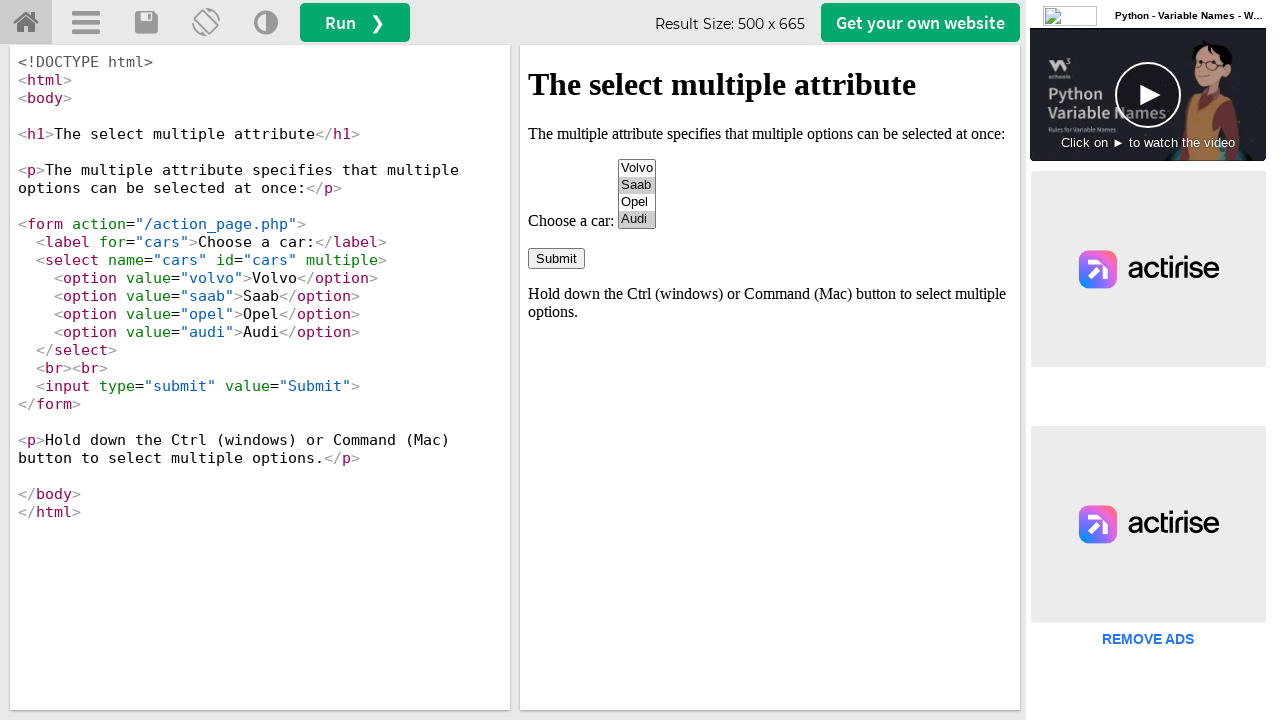

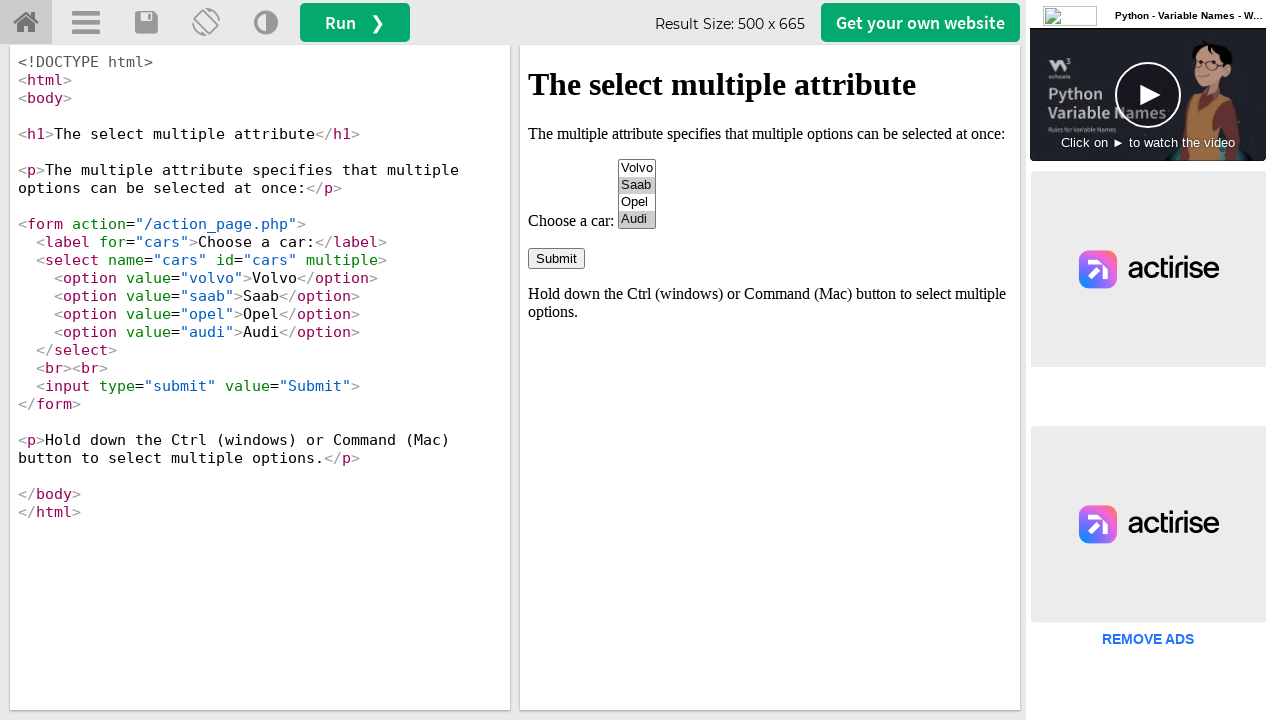